Tests nested menu navigation by hovering through multiple menu levels (Main Item 2 → SUB SUB LIST → Sub Sub Item 2) and clicking the final submenu item

Starting URL: https://demoqa.com/menu#

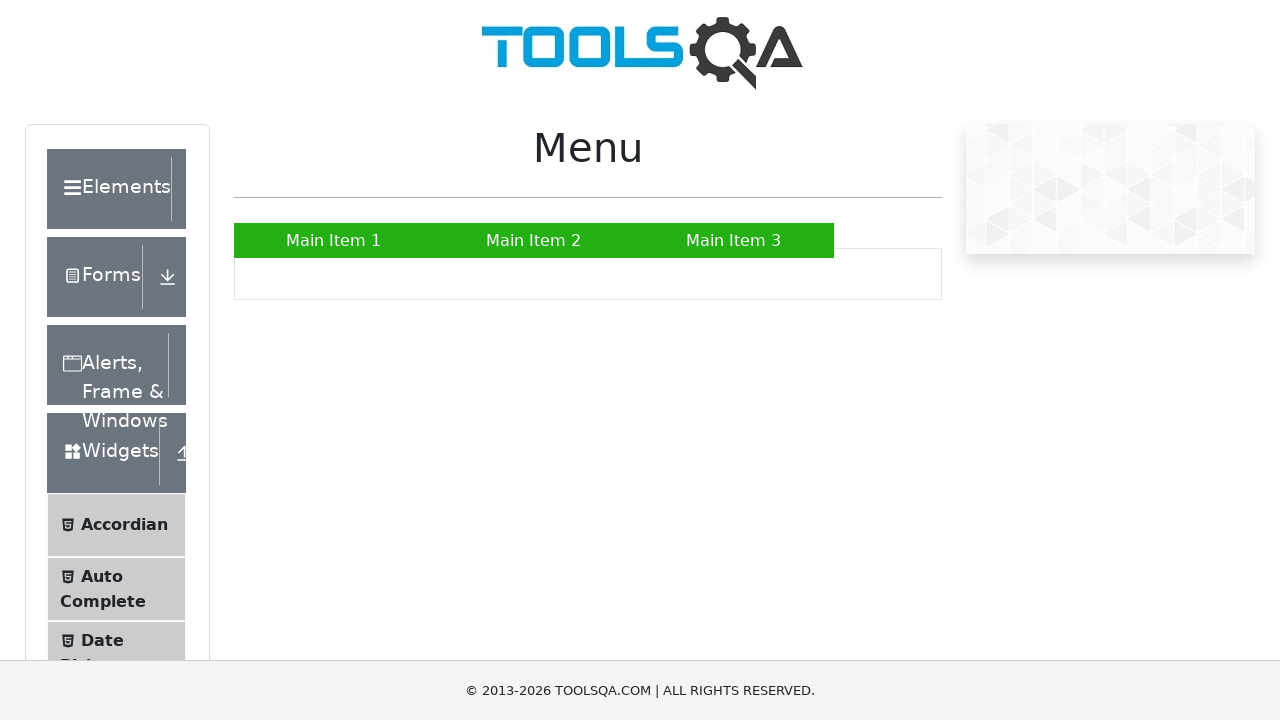

Scrolled to Main Item 2
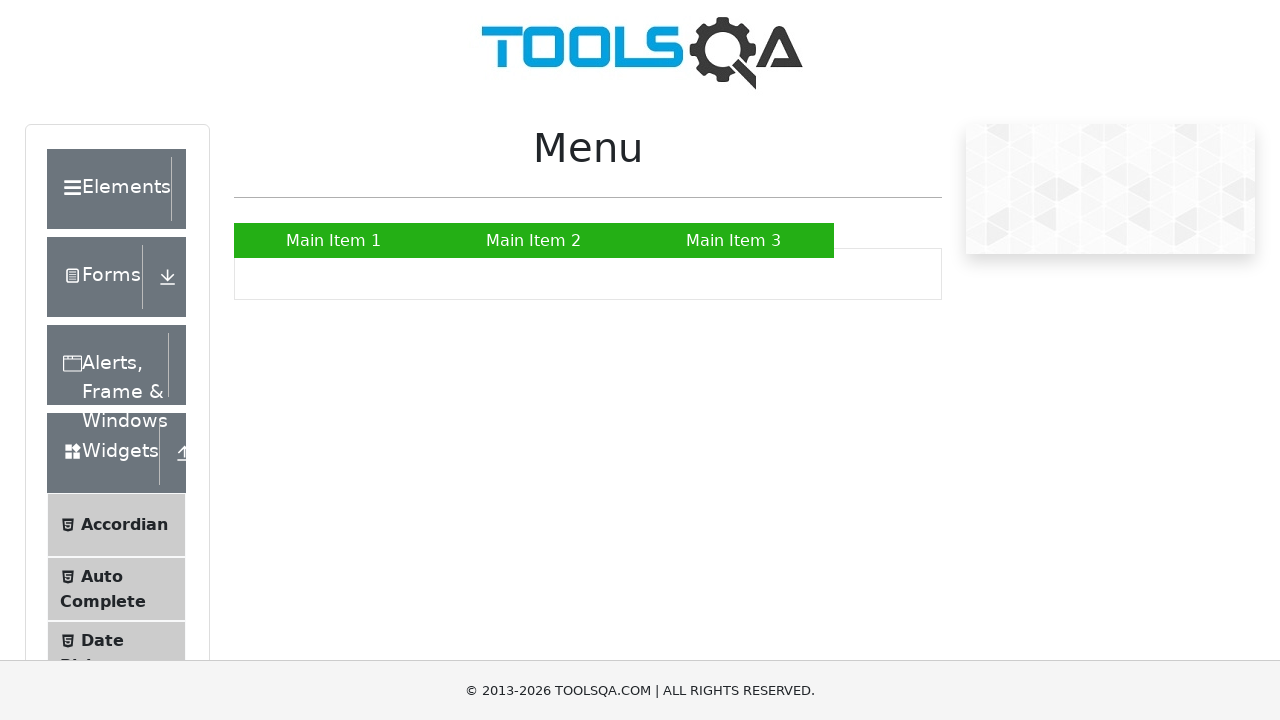

Hovered over Main Item 2 to reveal submenu at (534, 240) on xpath=//a[text()='Main Item 2']
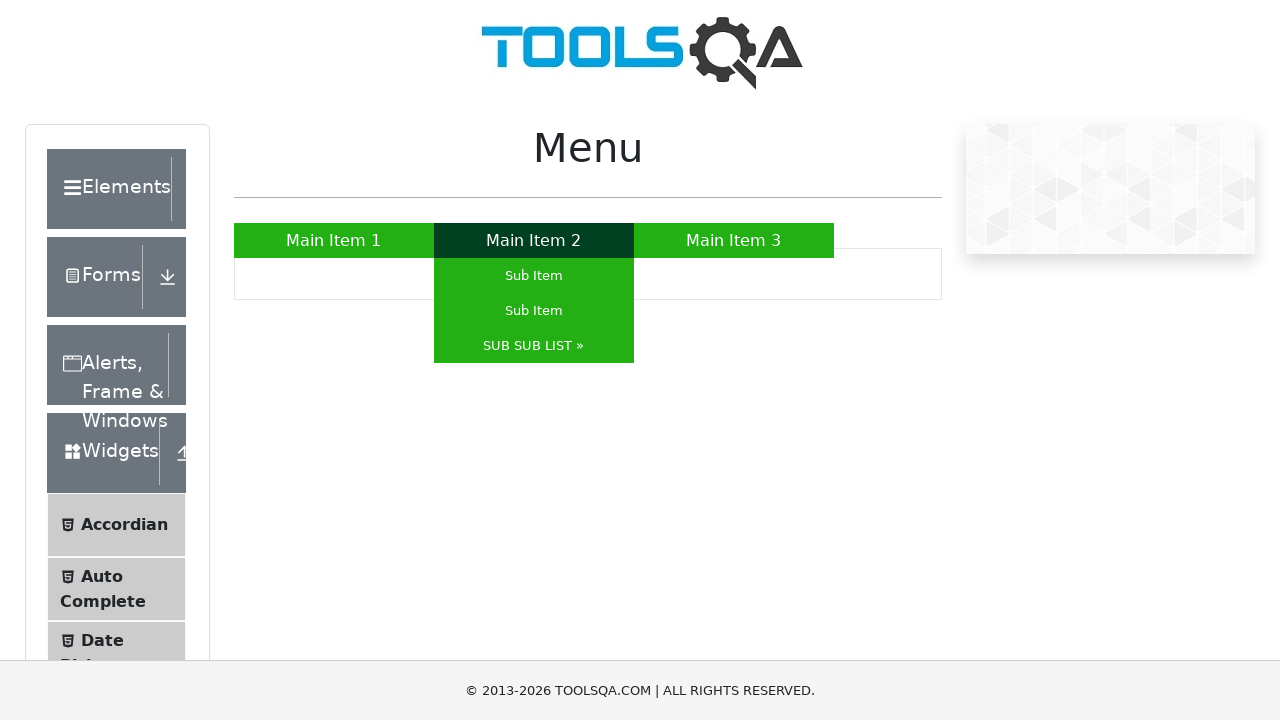

Hovered over SUB SUB LIST to reveal nested submenu at (534, 346) on xpath=//a[text()='SUB SUB LIST »']
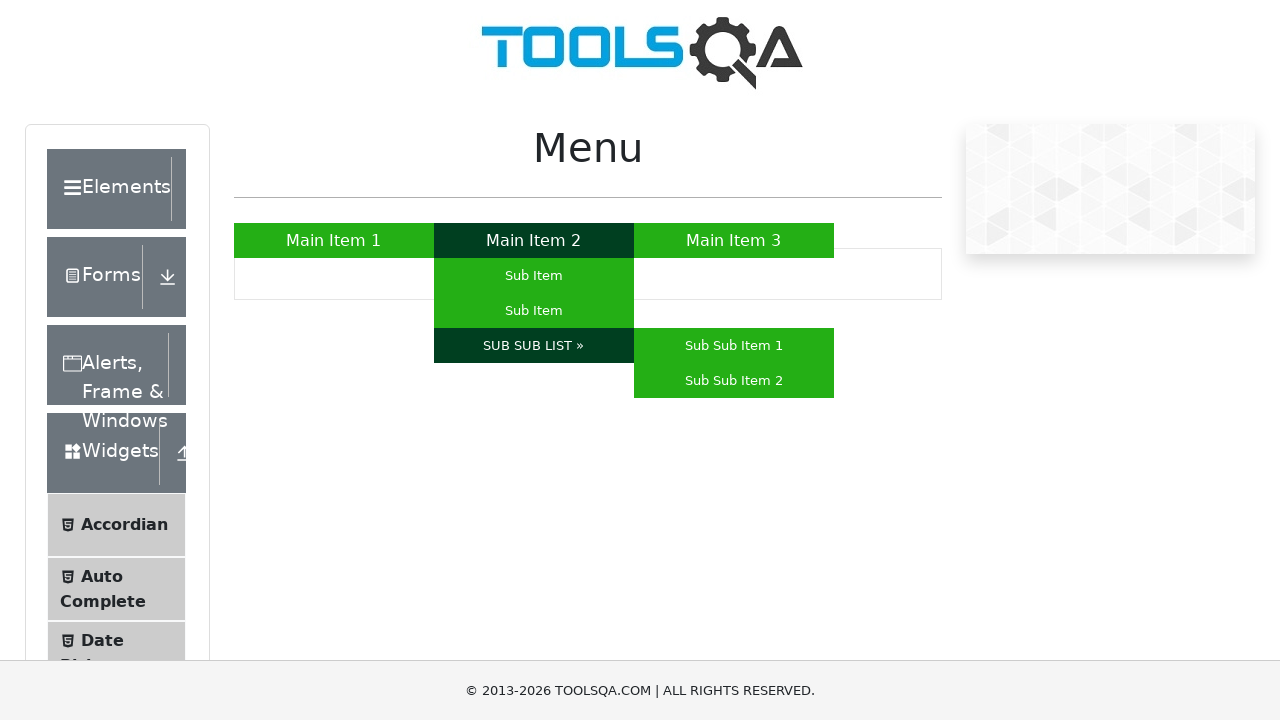

Clicked on Sub Sub Item 2 at (734, 380) on xpath=//a[text()='Sub Sub Item 2']
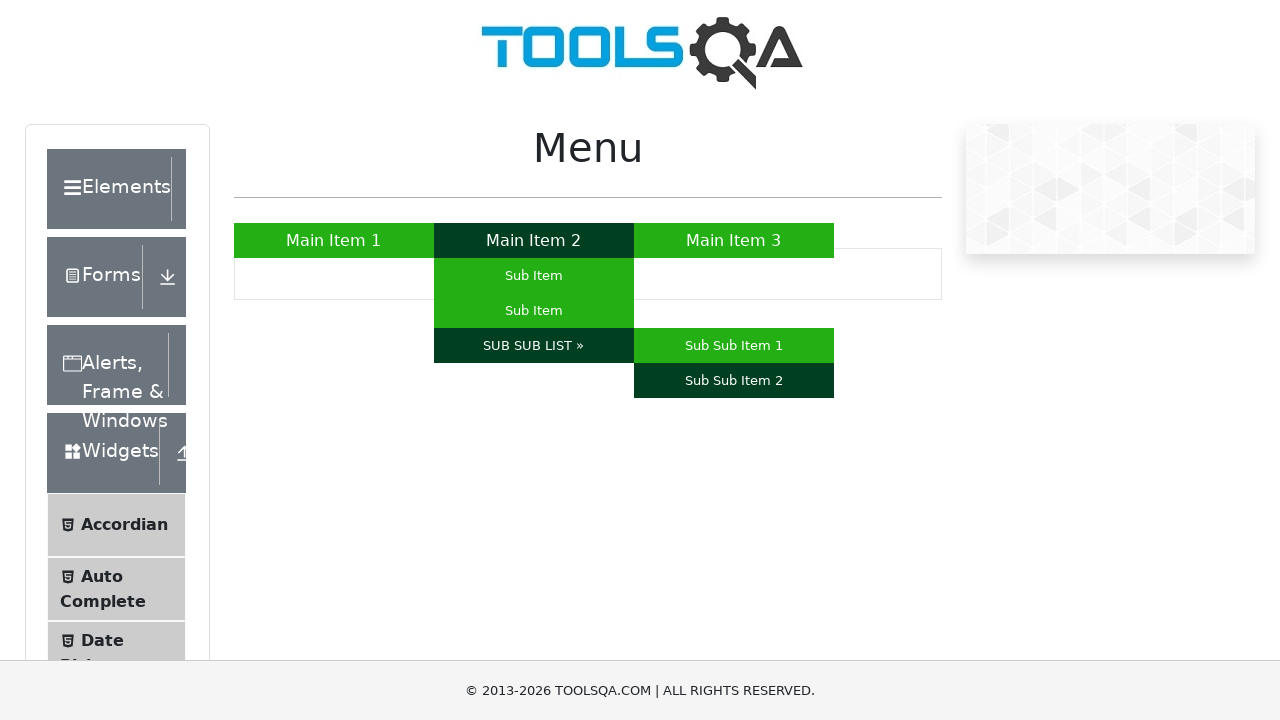

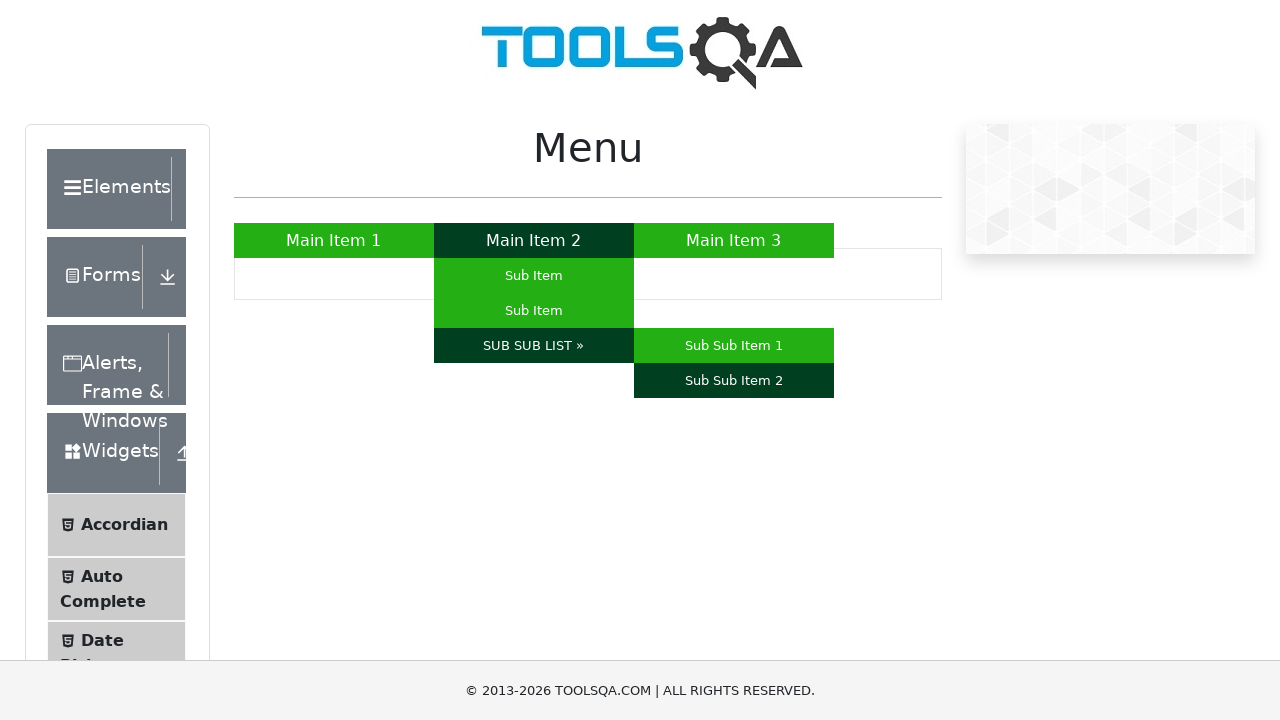